Tests double-click functionality on a button element and verifies the interaction works

Starting URL: https://demoqa.com/buttons

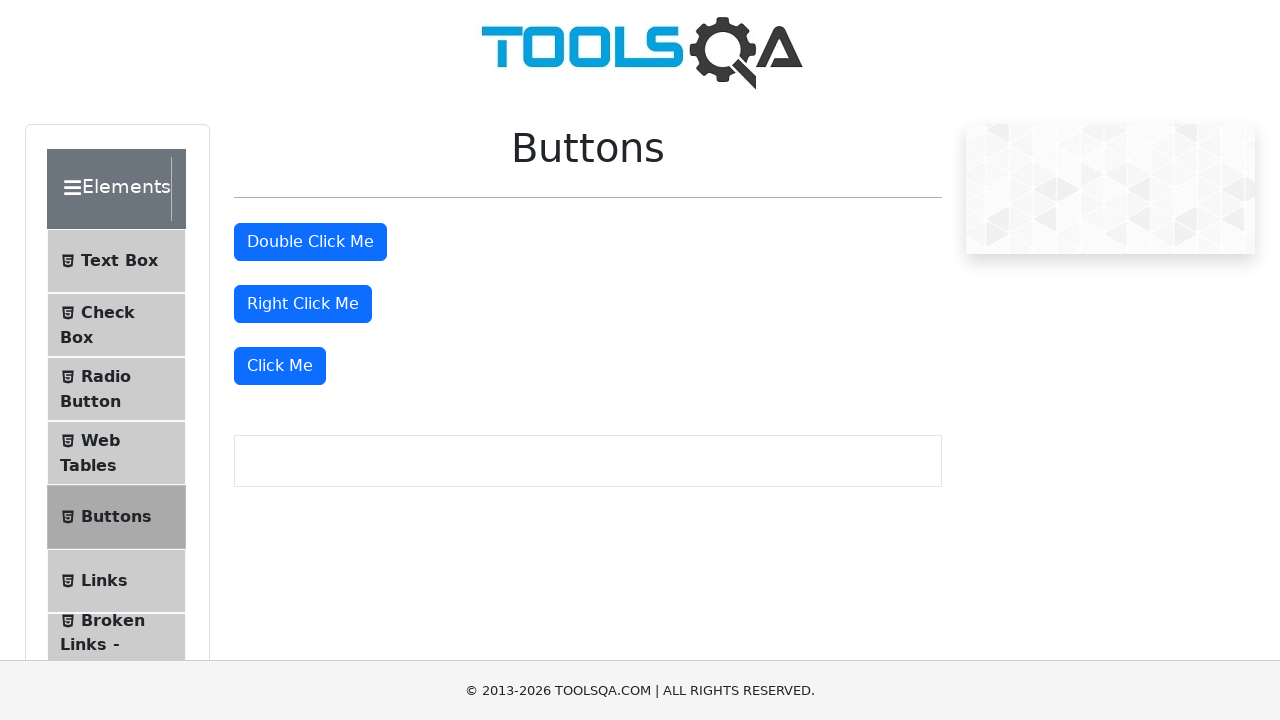

Double-clicked the double click button at (310, 242) on #doubleClickBtn
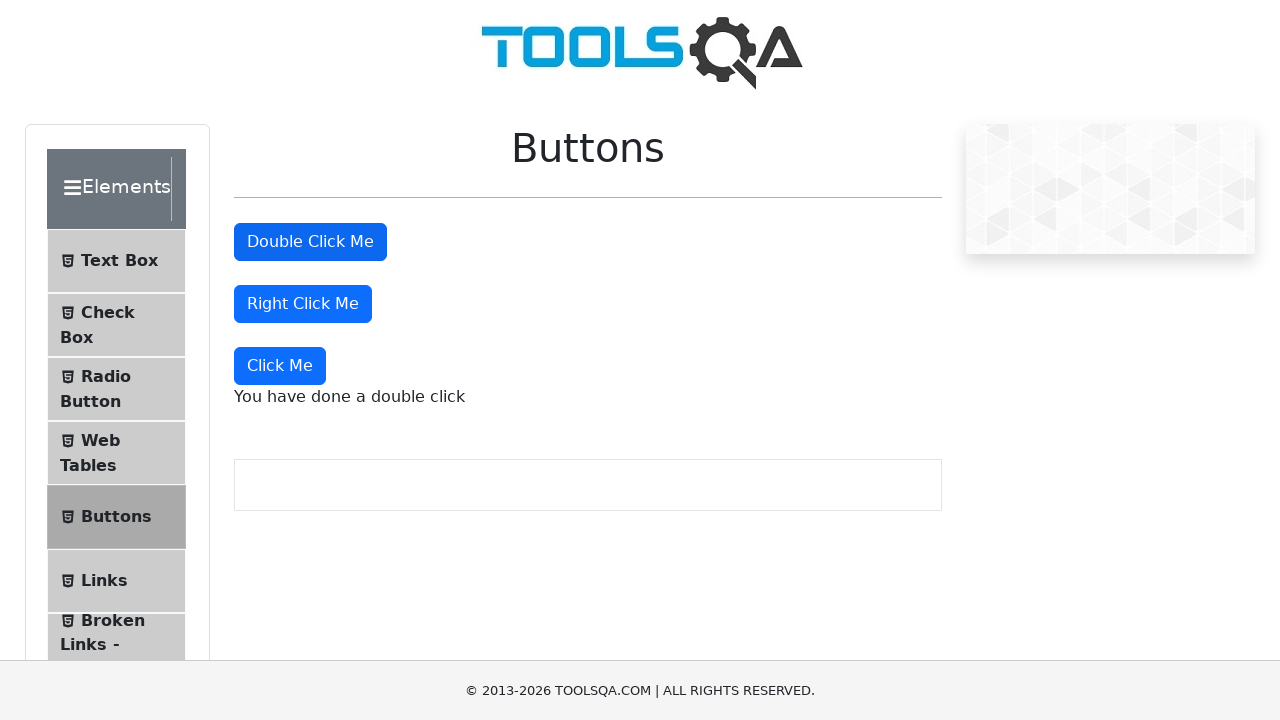

Double-click message appeared on the page
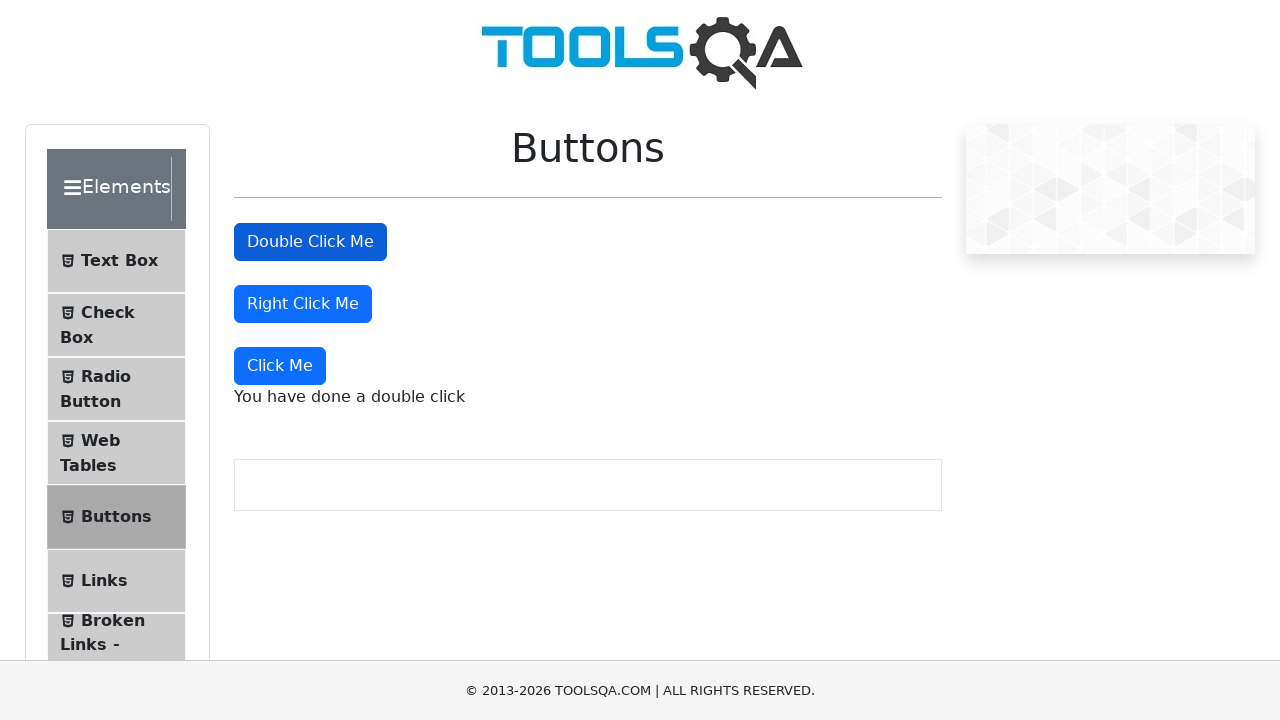

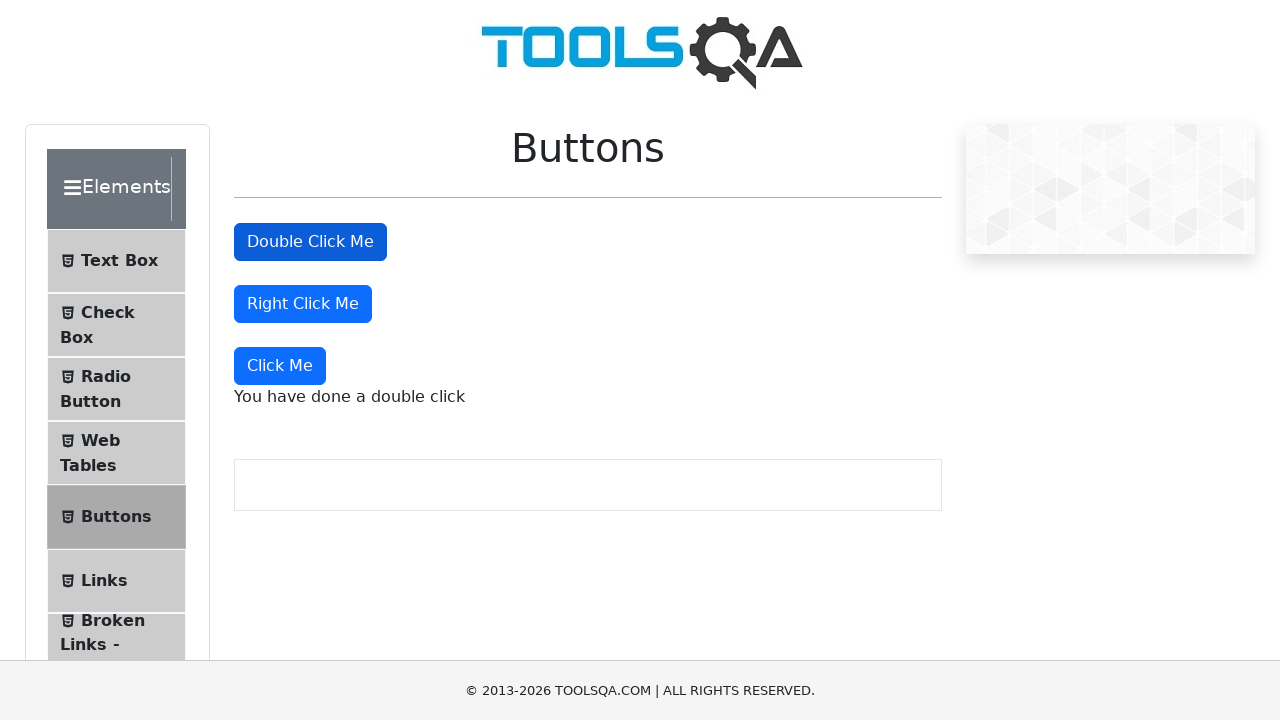